Navigates to the Selenium website and clicks on the "Learn more" link

Starting URL: https://www.selenium.dev/

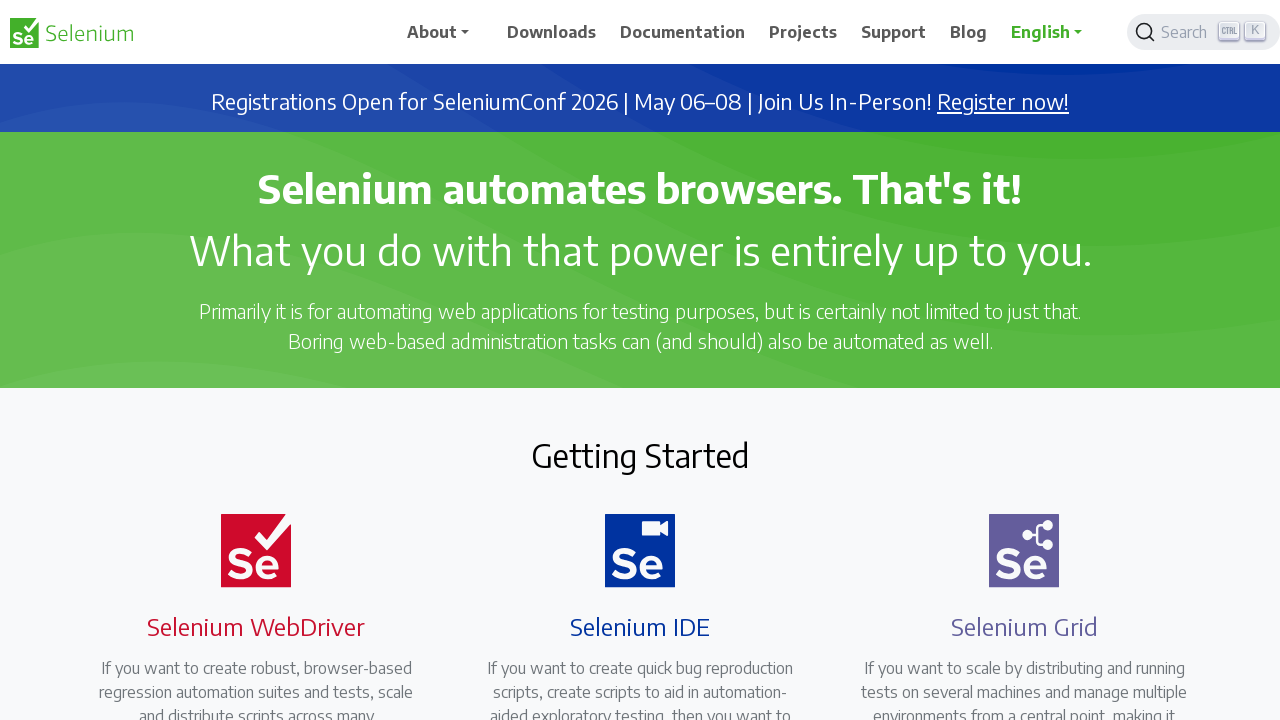

Navigated to Selenium website
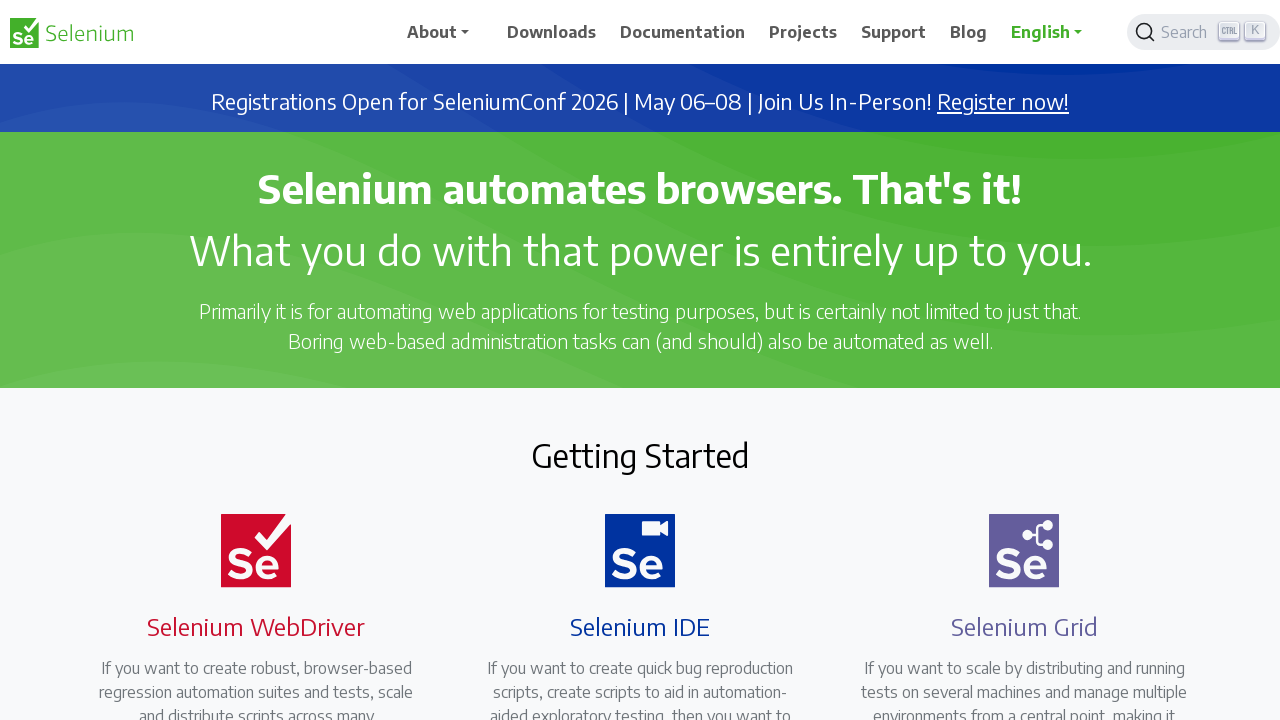

Clicked on the 'Learn more' link at (628, 361) on (//a[normalize-space()='Learn more'])[1]
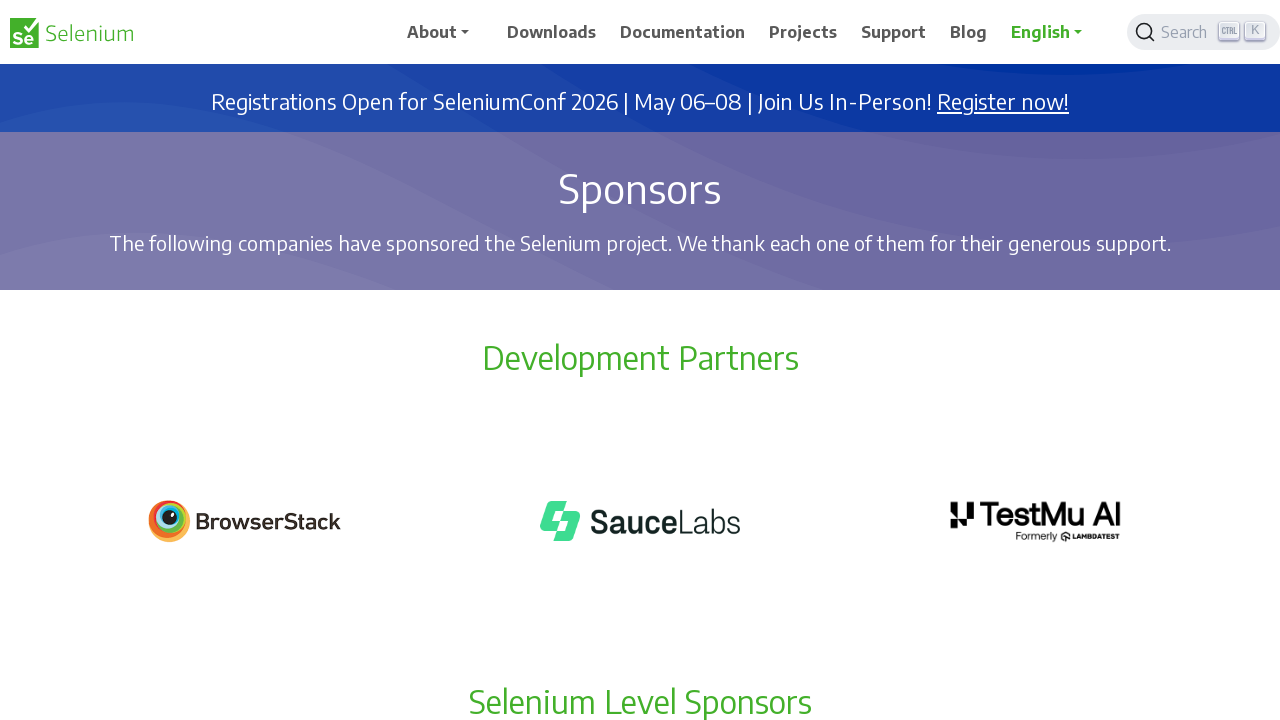

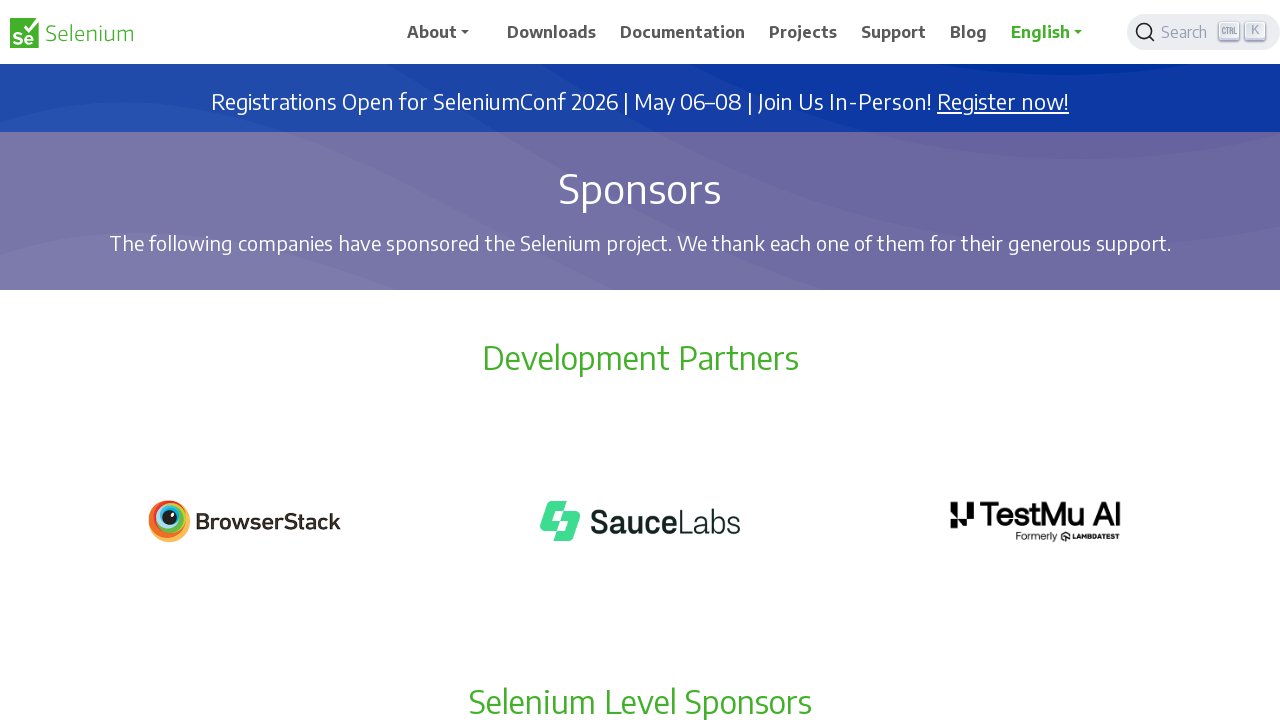